Fills out a practice form on DemoQA website with personal information including name, email, gender, phone number, date of birth, subjects, hobbies, address, and state/city selections.

Starting URL: https://demoqa.com/automation-practice-form

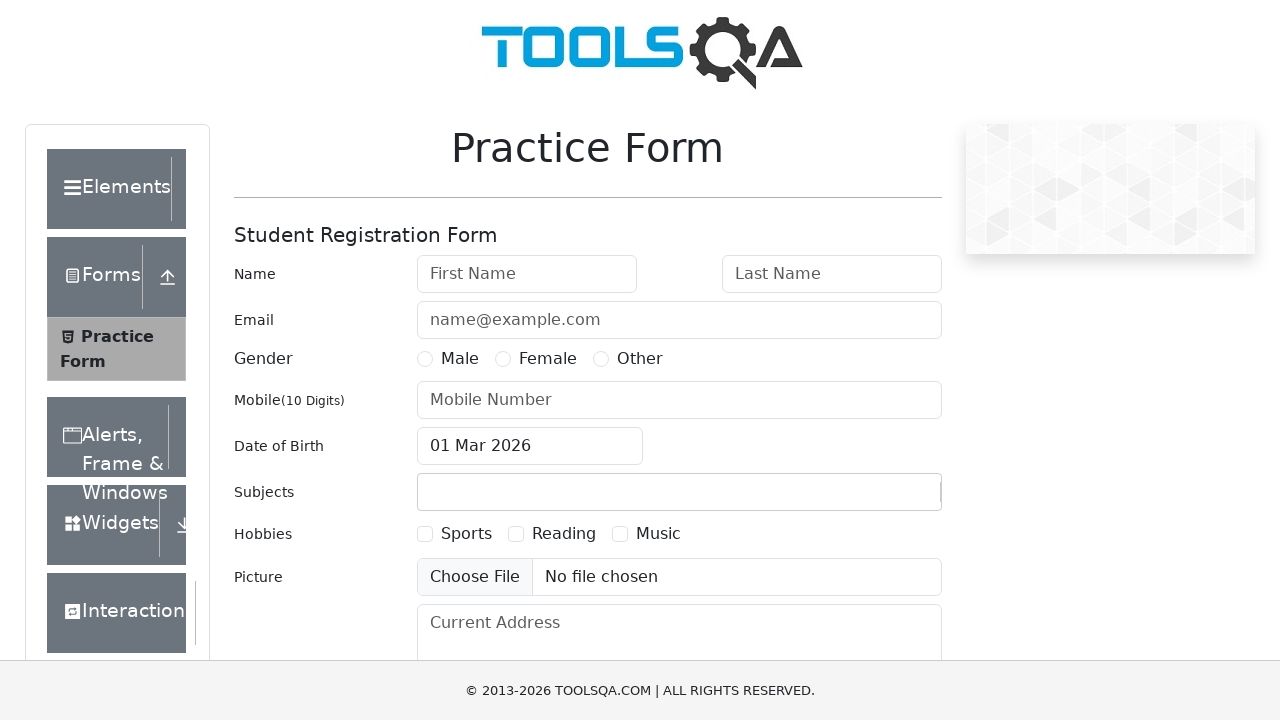

Filled first name field with 'Artur' on #firstName
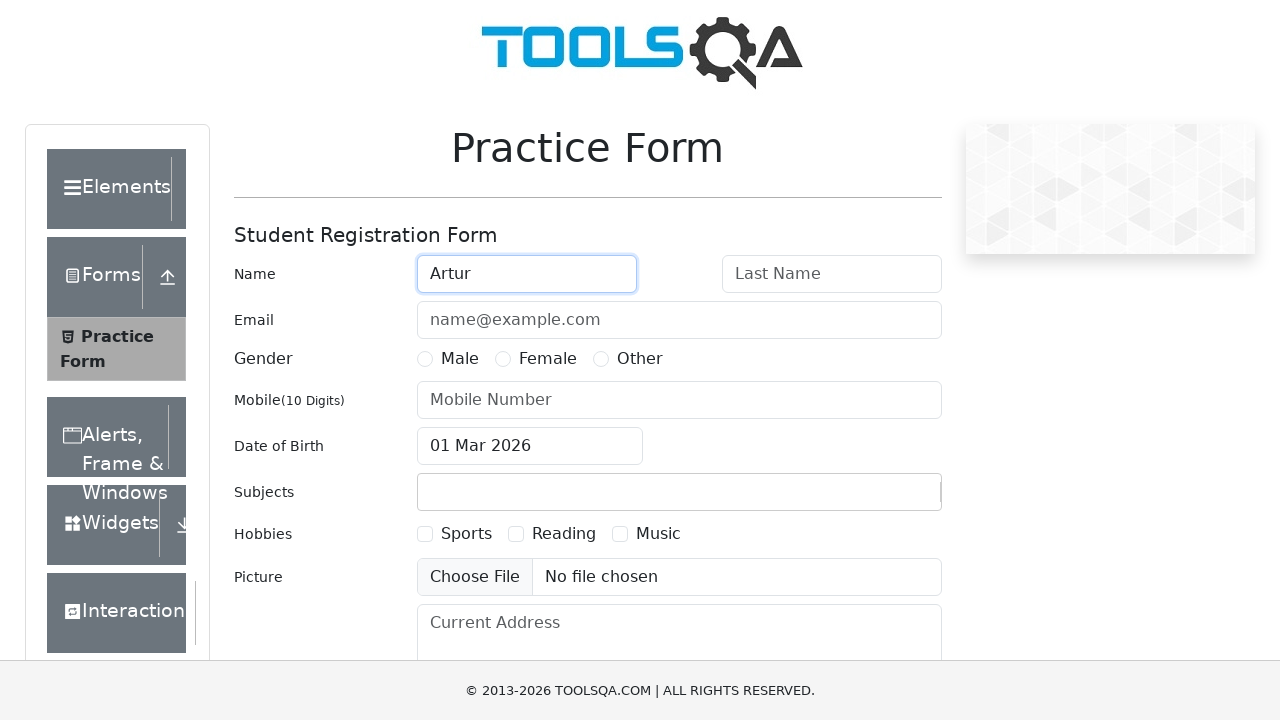

Filled last name field with 'King' on #lastName
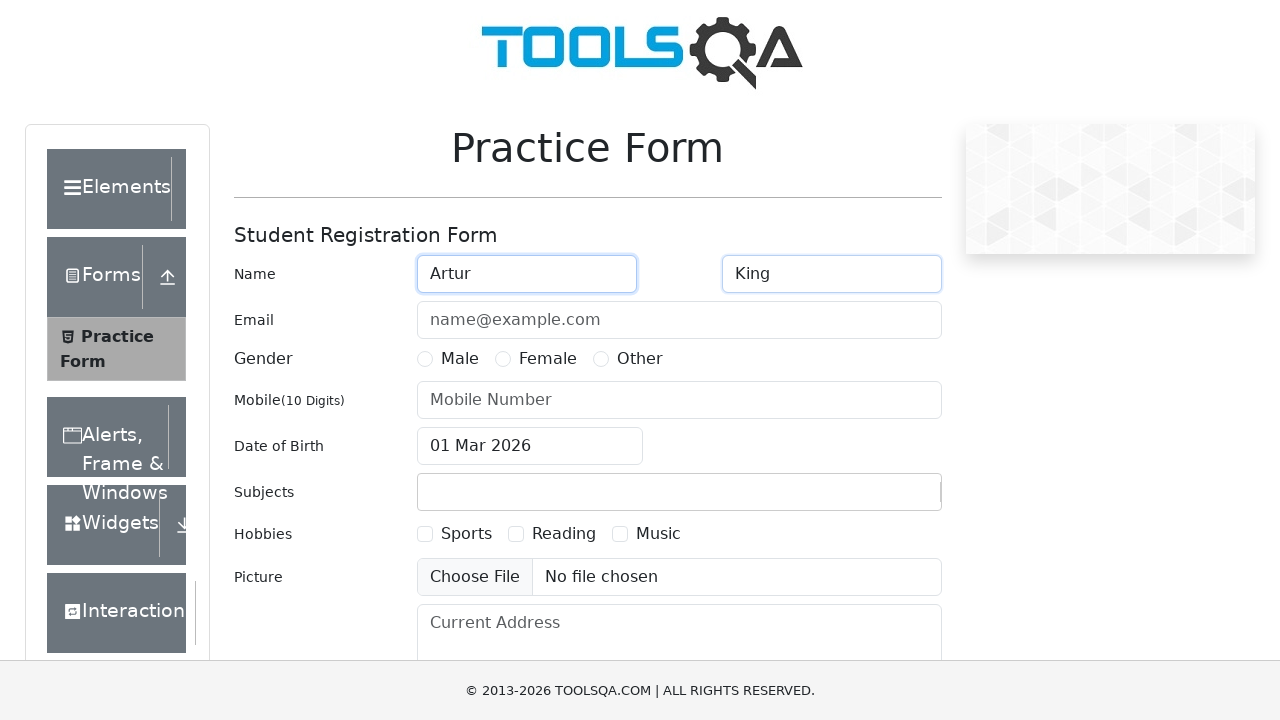

Filled email field with 'king@yandex.ru' on #userEmail
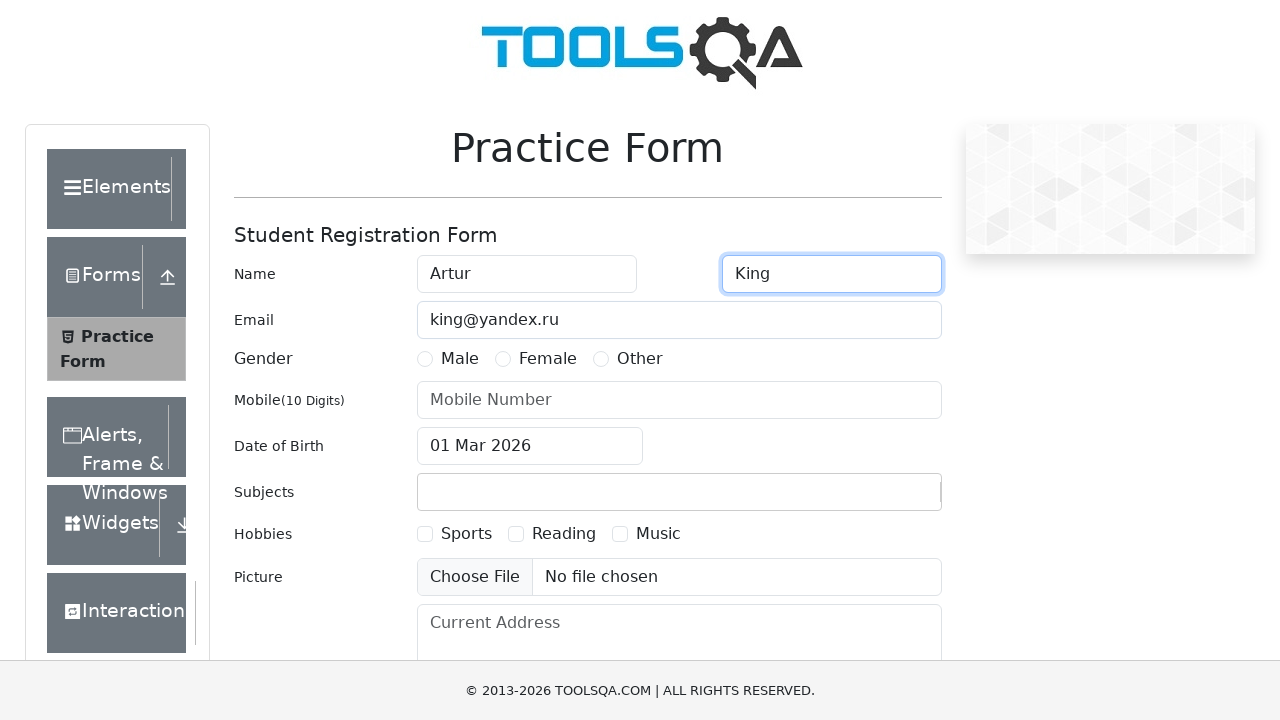

Selected Male gender option at (460, 359) on #genterWrapper > div.col-md-9.col-sm-12 > div:nth-child(1) > label
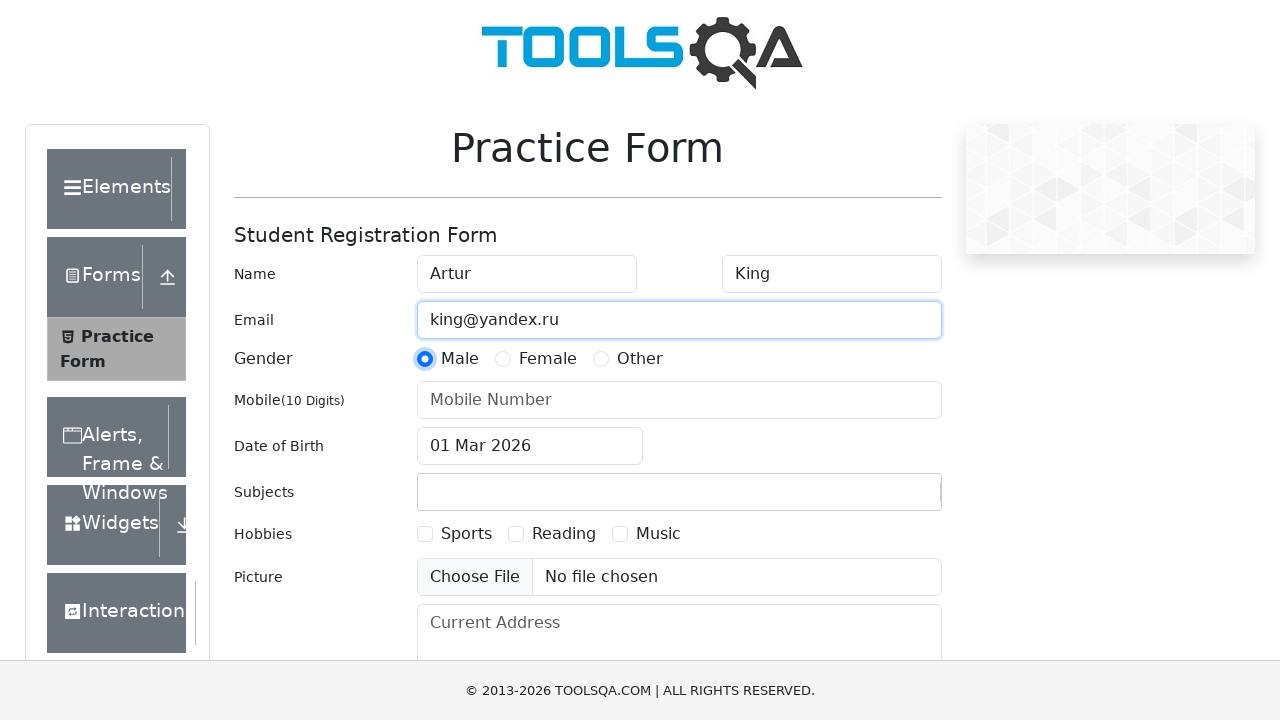

Filled phone number field with '9611111111' on #userNumber
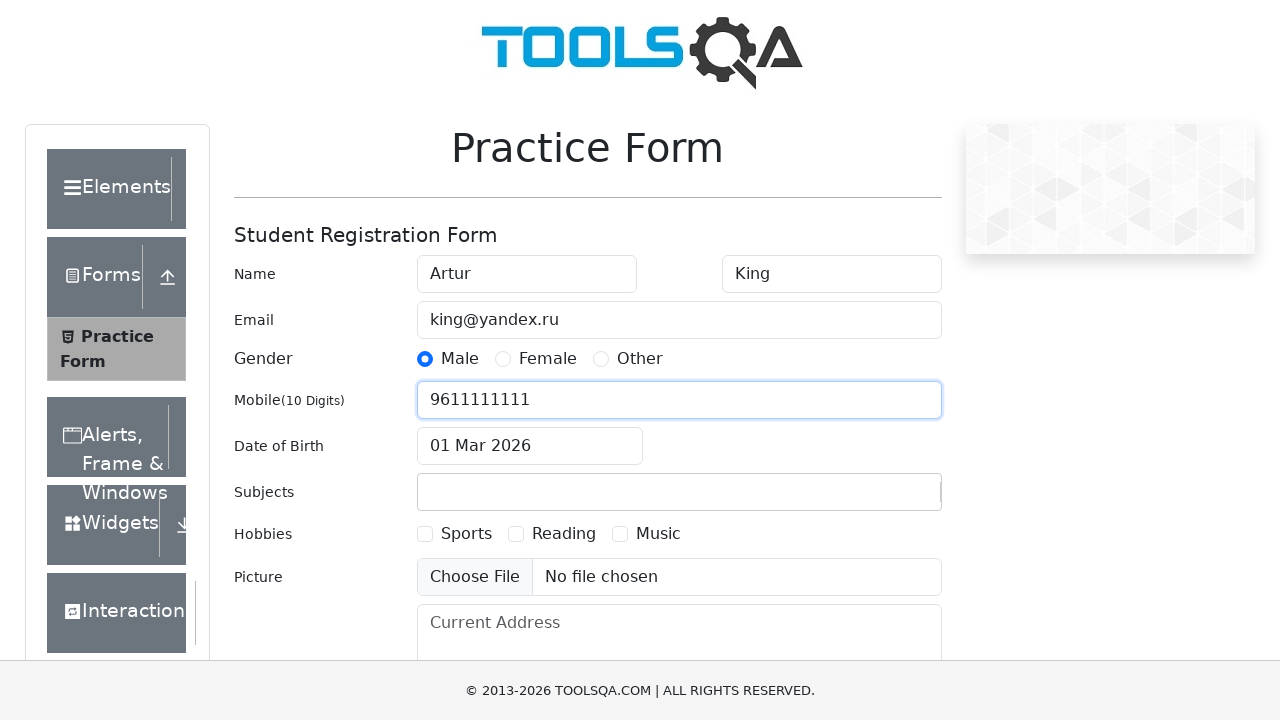

Clicked date of birth input field at (530, 446) on #dateOfBirthInput
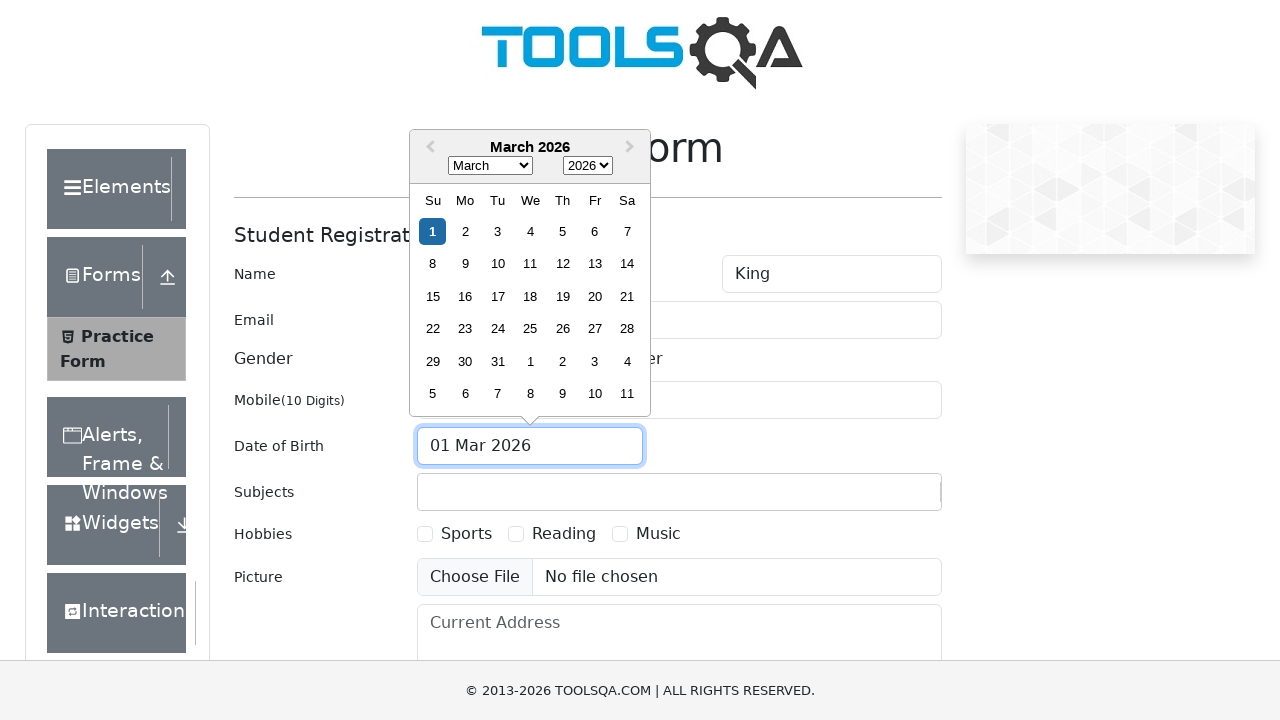

Filled date of birth with '04 Nov 1992' on #dateOfBirthInput
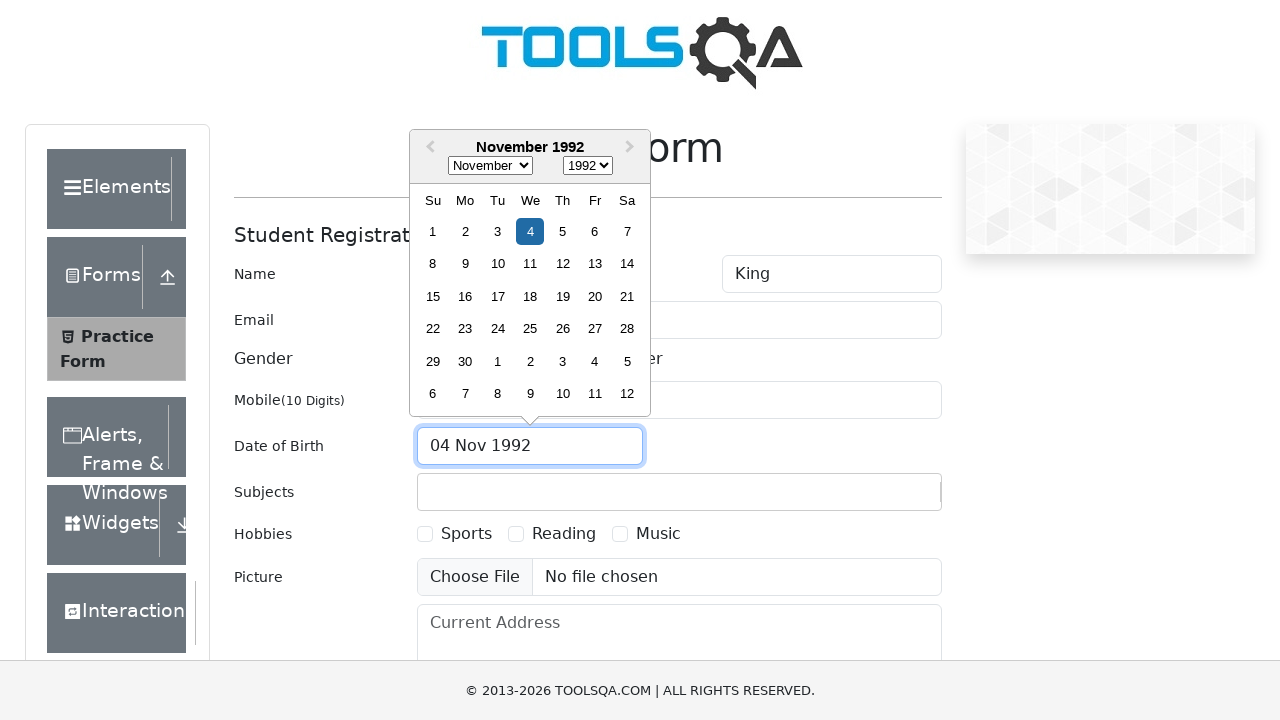

Pressed Enter to confirm date of birth
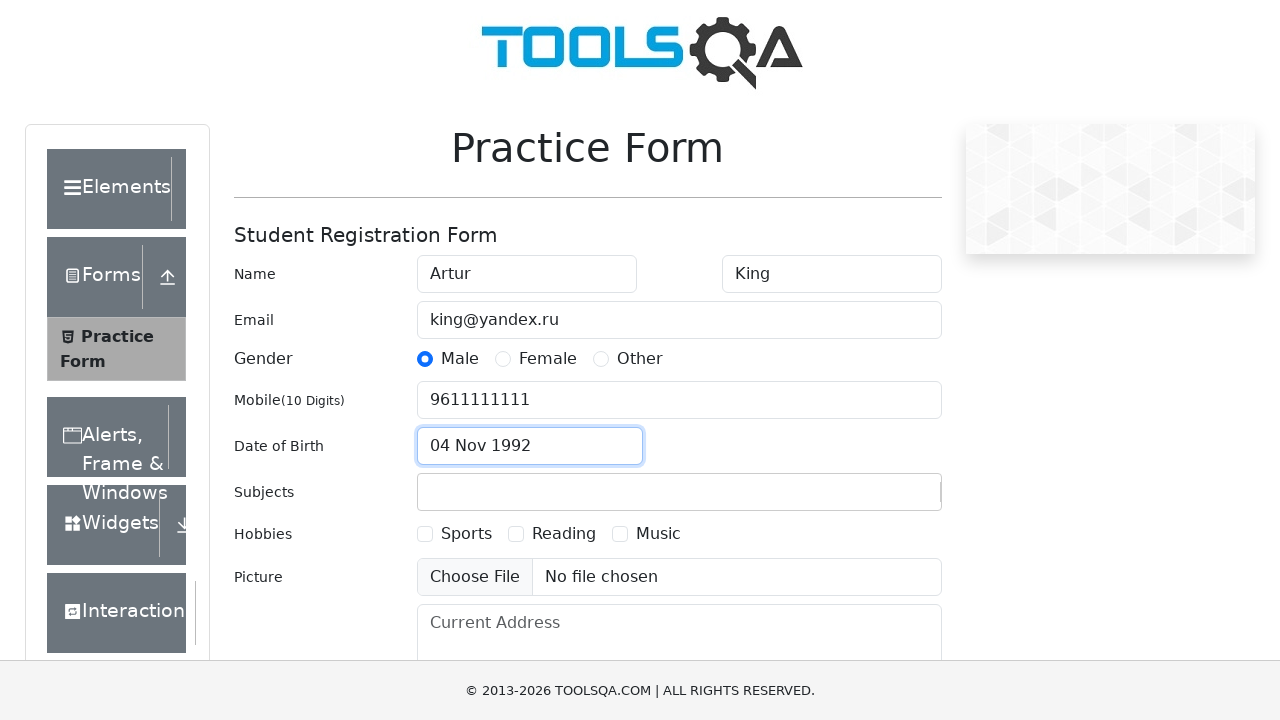

Filled subjects field with 'Comp' on #subjectsInput
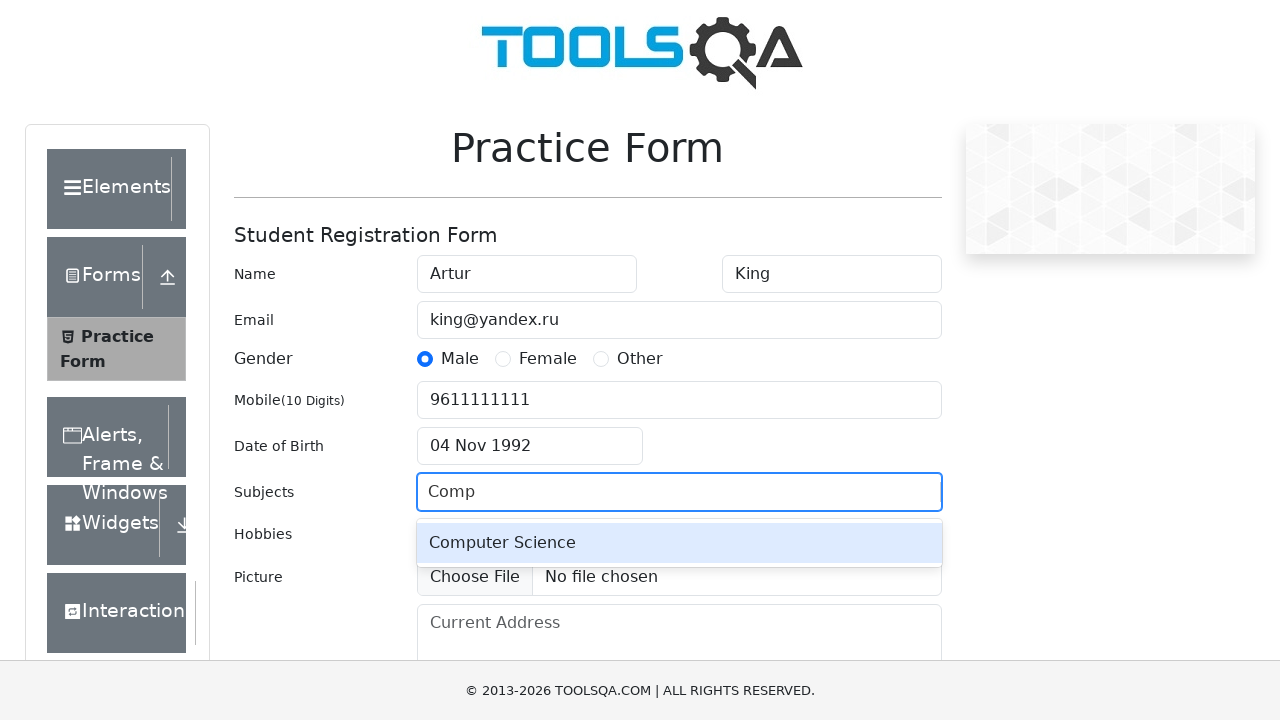

Pressed Enter to select subject from autocomplete
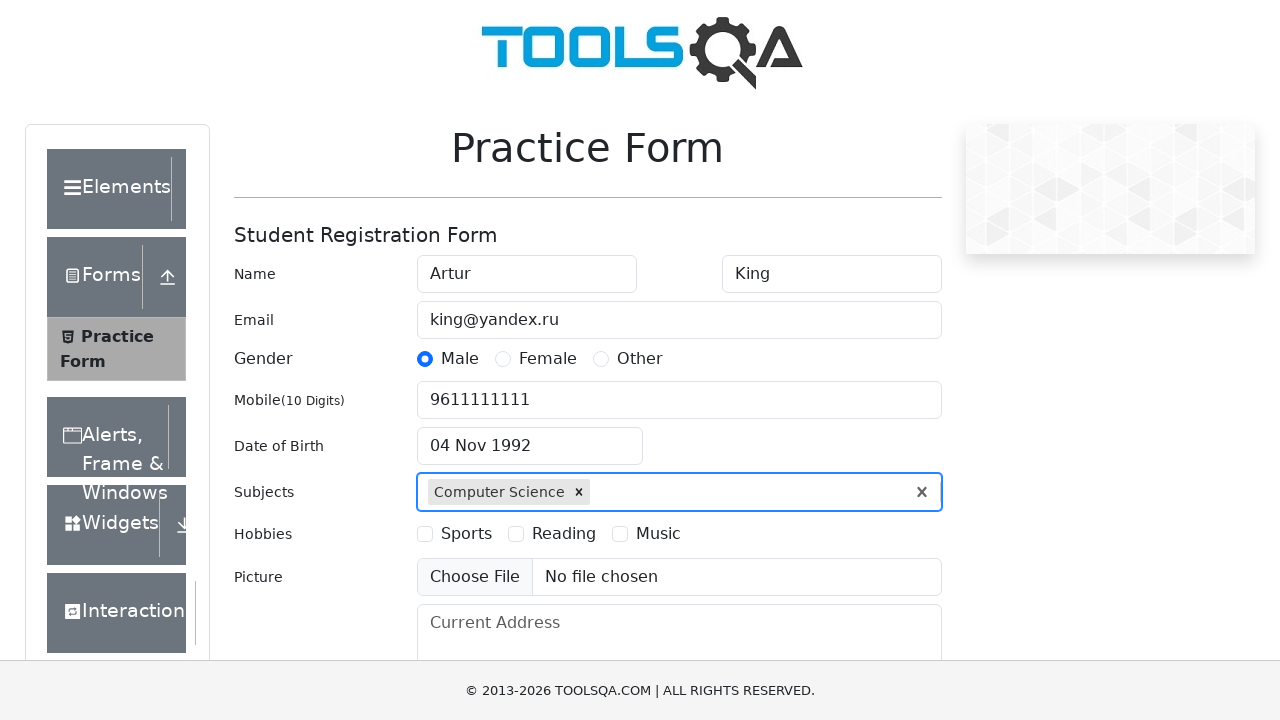

Selected Sports hobby checkbox at (466, 534) on #hobbiesWrapper > div.col-md-9.col-sm-12 > div:nth-child(1) > label
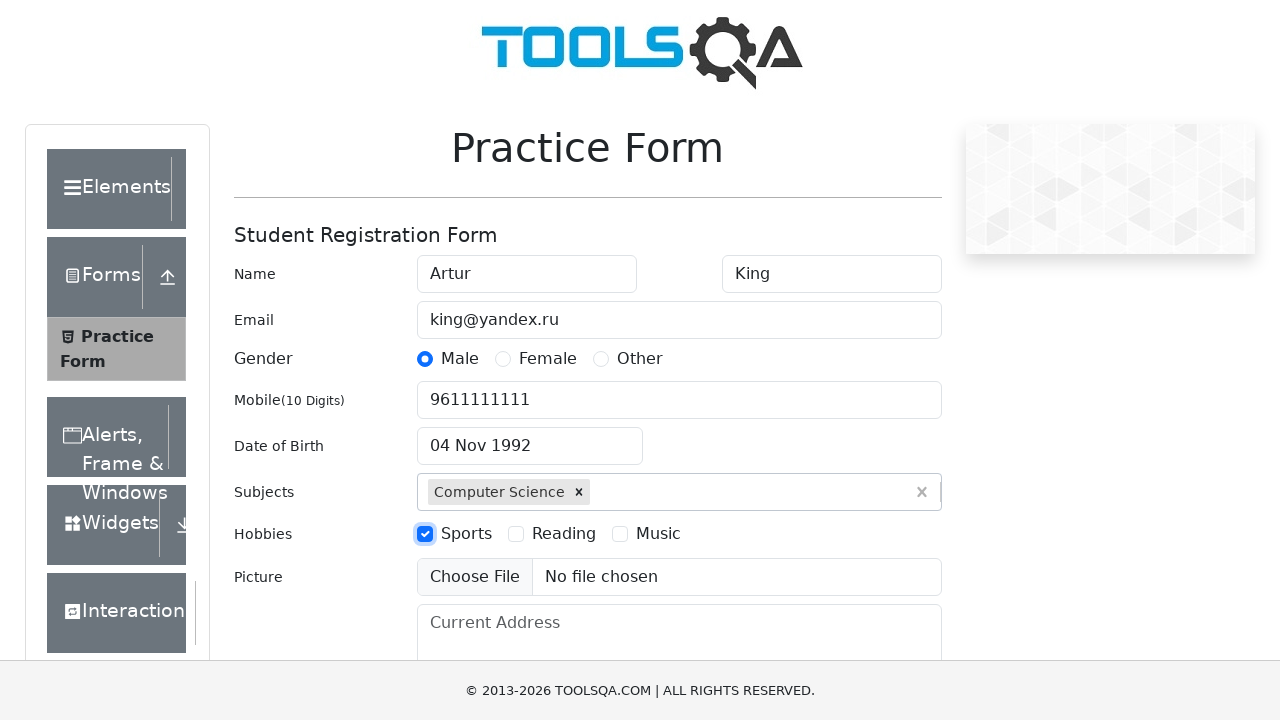

Filled current address with 'Castle Camelot' on #currentAddress
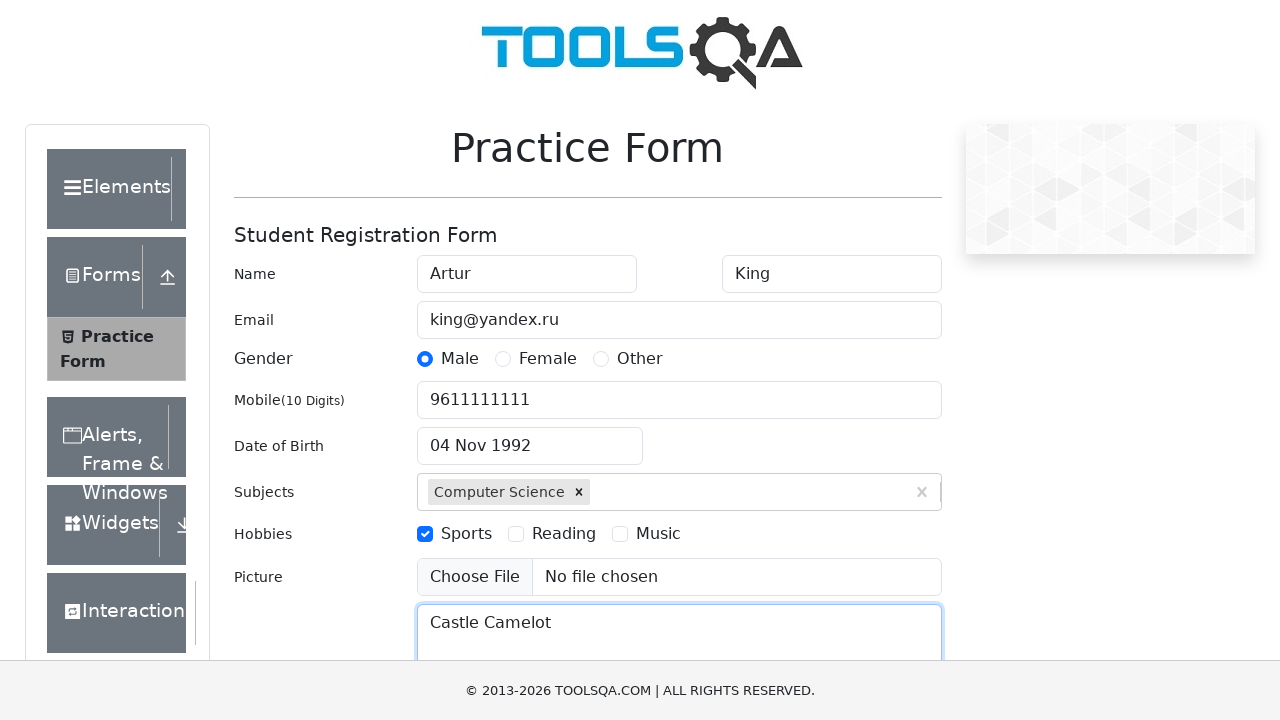

Filled state search field with 'ncr' on #react-select-3-input
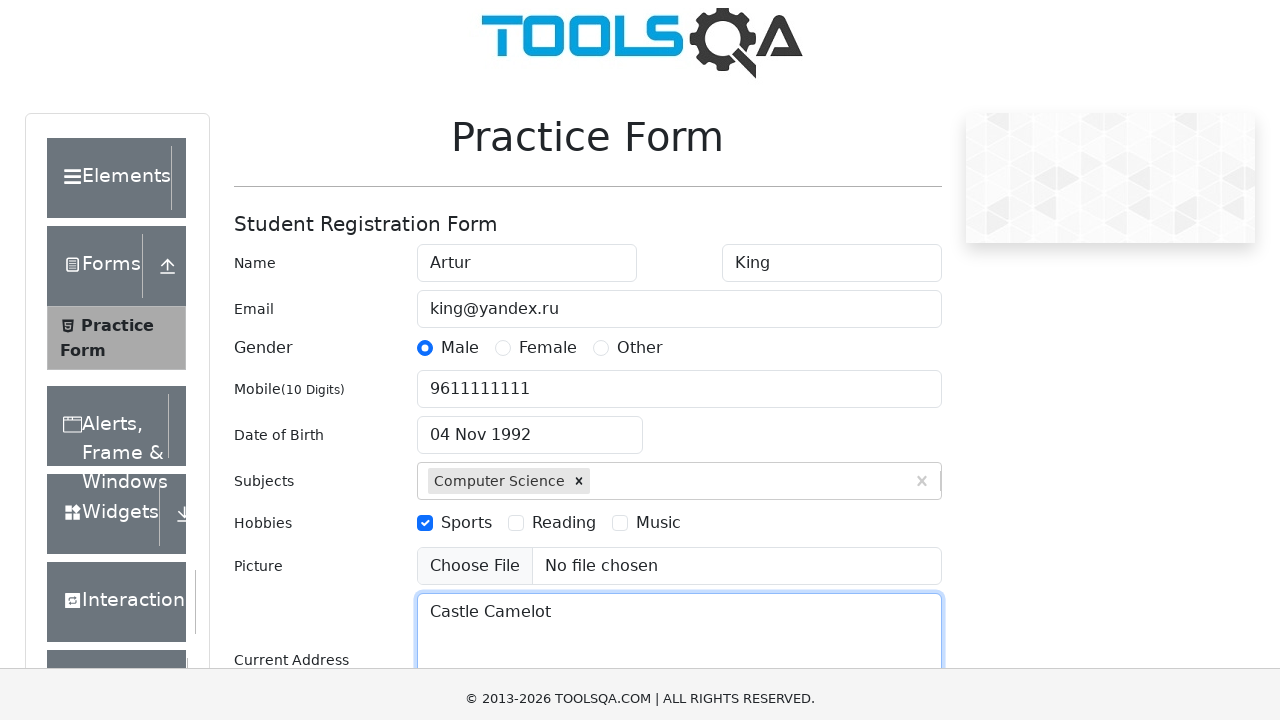

Pressed Enter to select NCR state
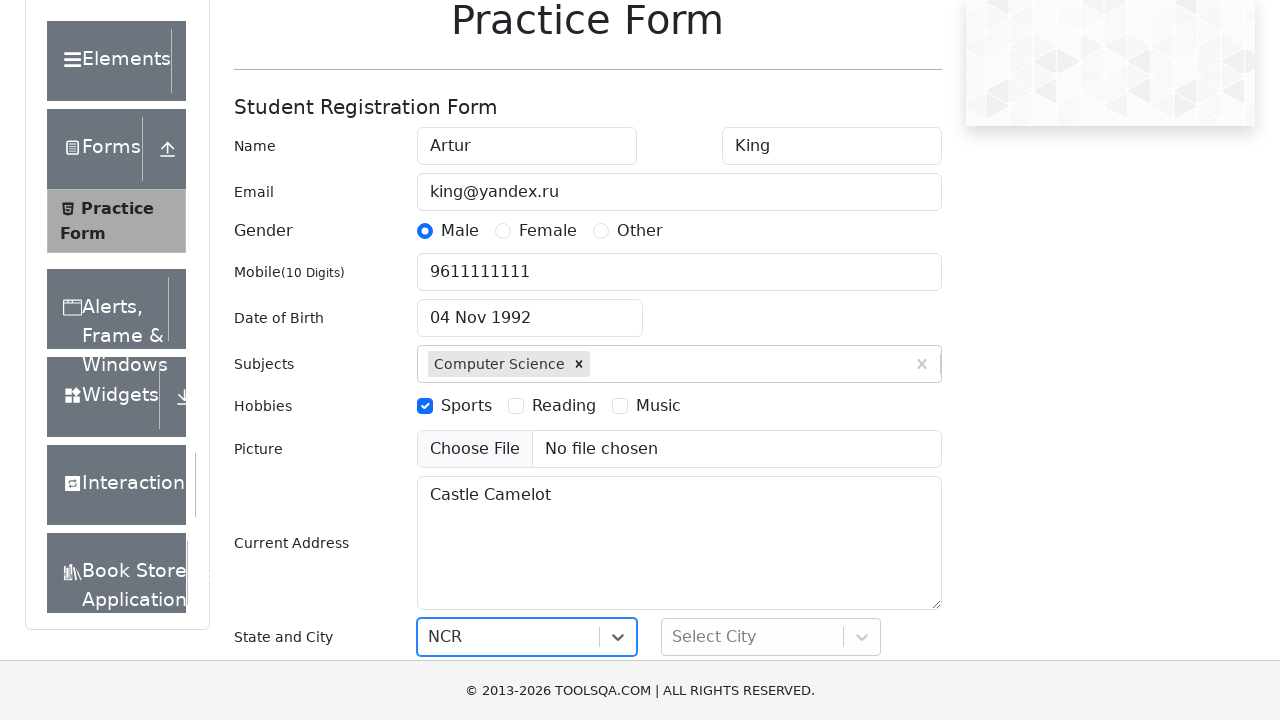

Filled city search field with 'del' on #react-select-4-input
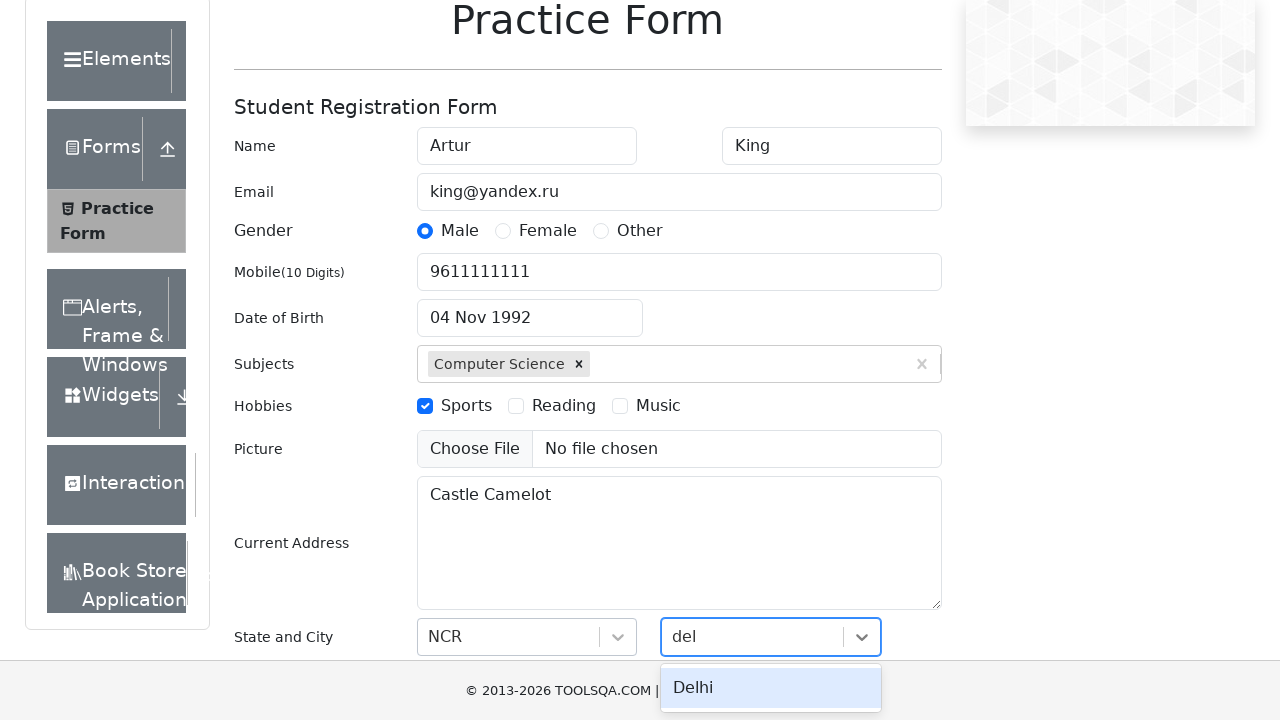

Pressed Enter to select Delhi city
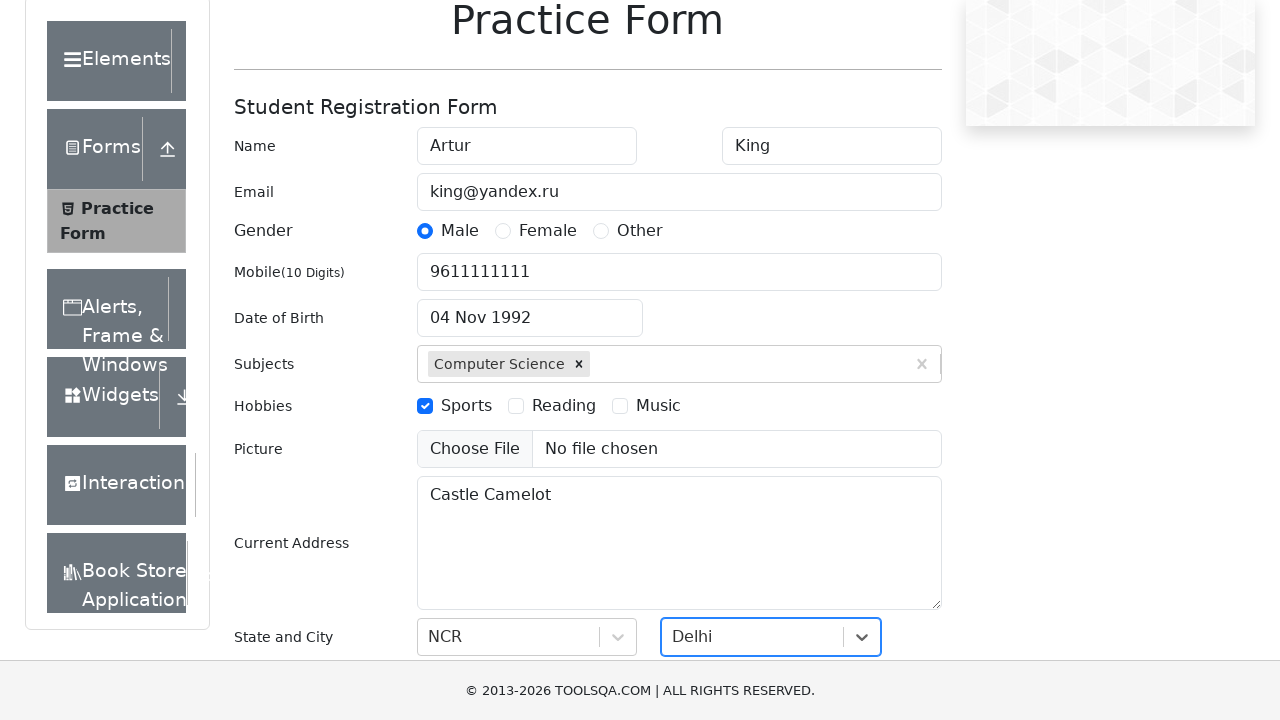

Clicked submit button to submit the form at (885, 499) on #submit
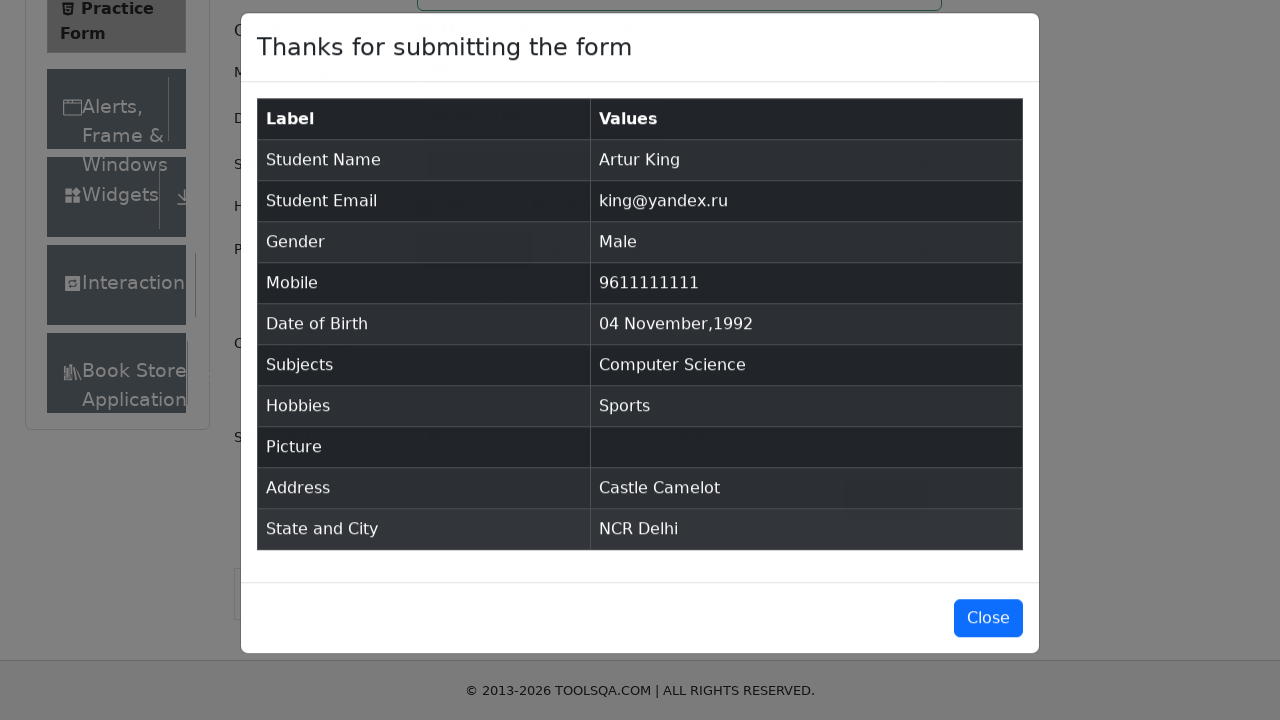

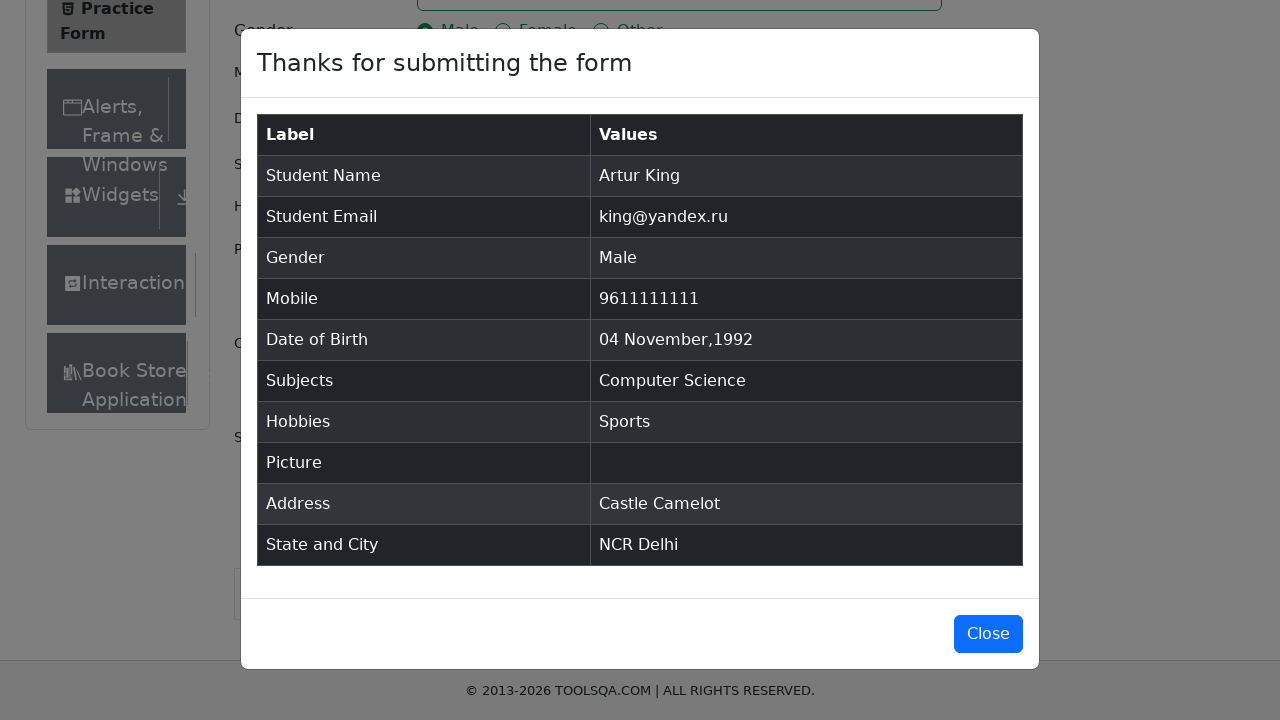